Solves a math problem by extracting a value from an element attribute, calculating the result, and submitting a form with robot verification checkboxes

Starting URL: http://suninjuly.github.io/get_attribute.html

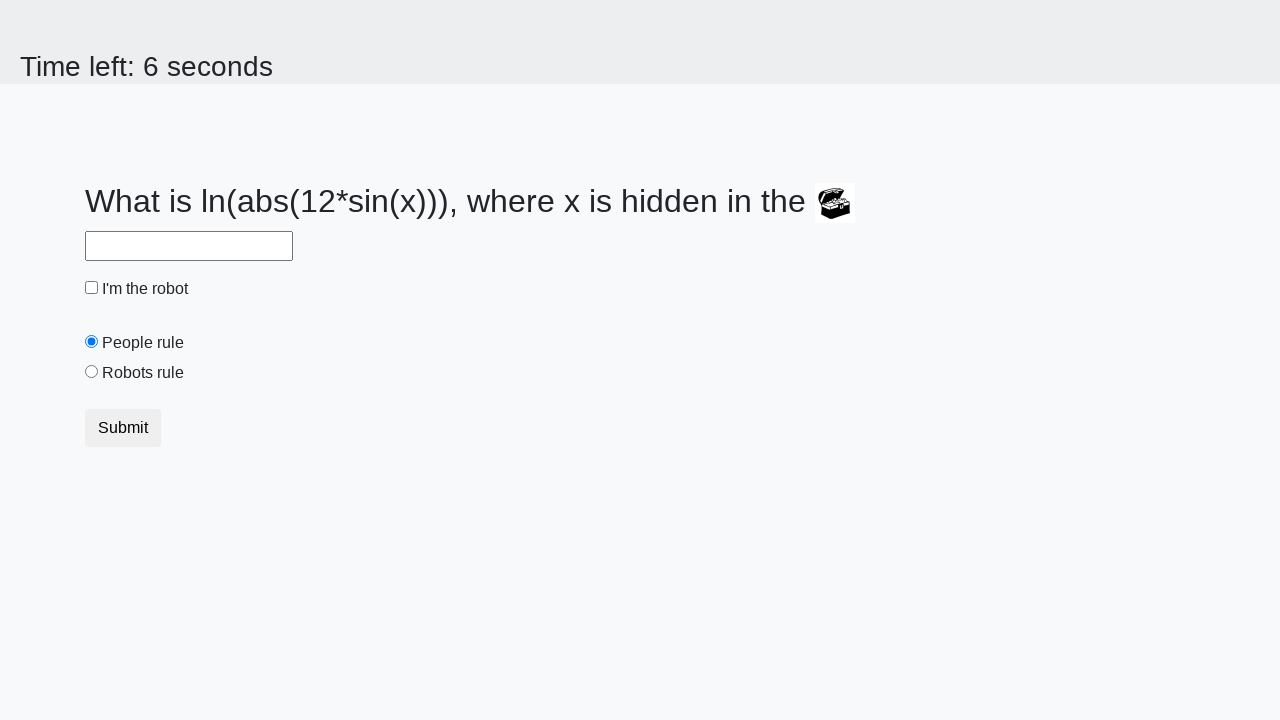

Located treasure element
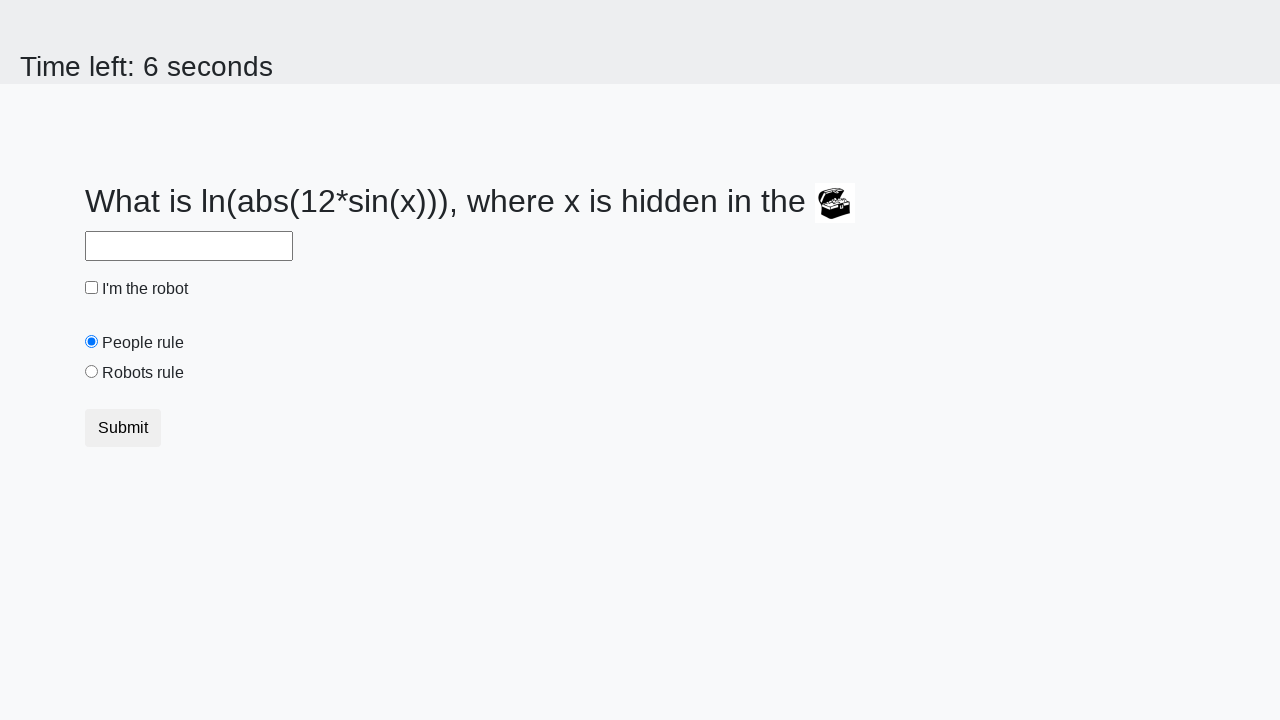

Extracted valuex attribute from treasure element: 63
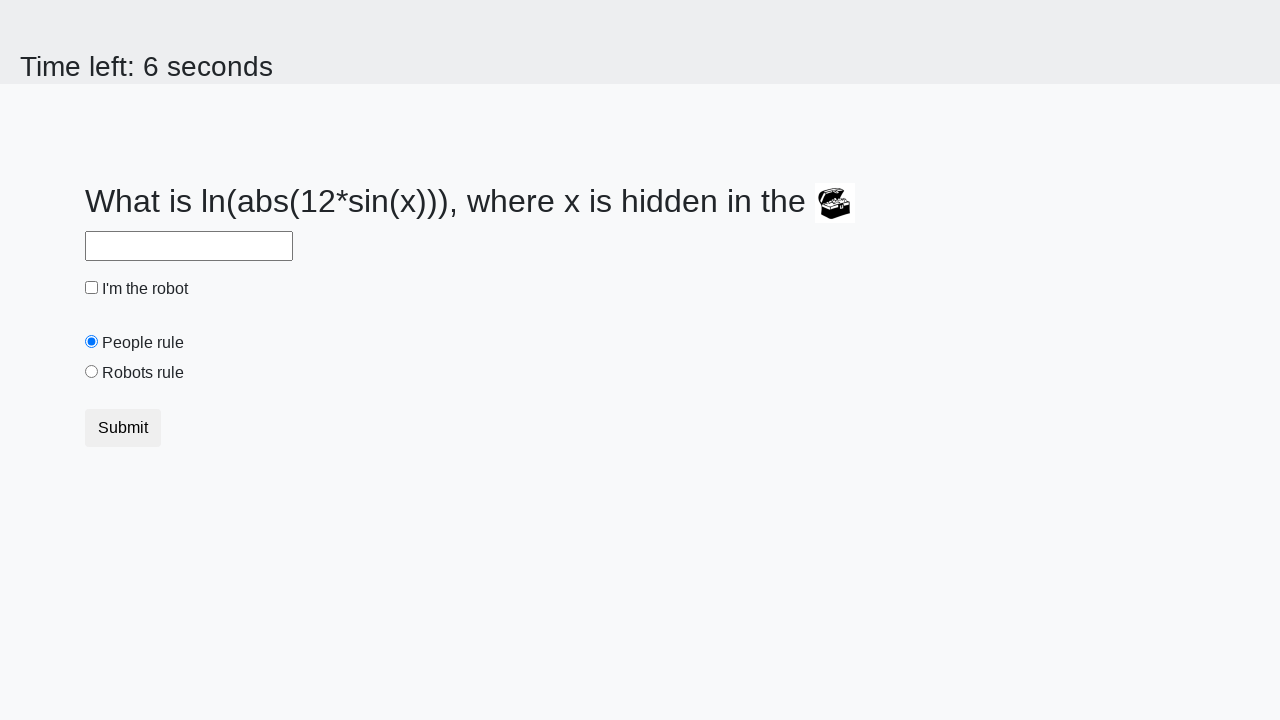

Calculated answer using math formula: 0.697272860045074
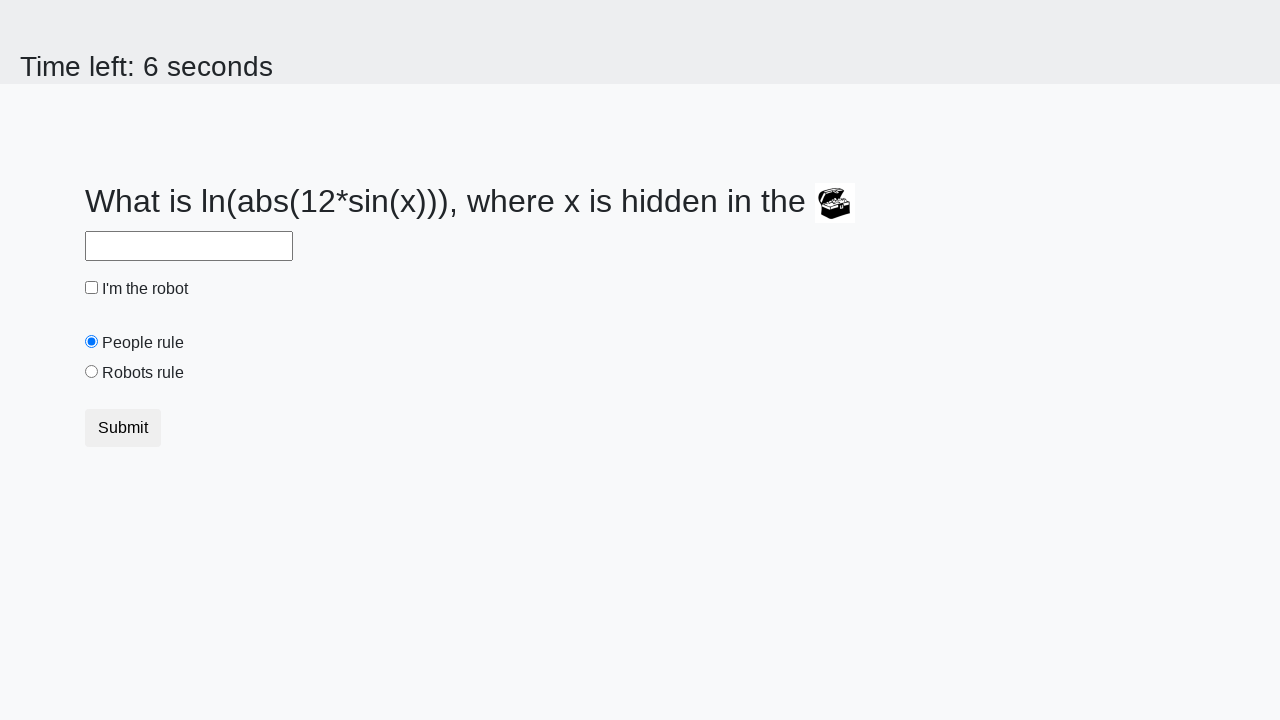

Filled answer field with calculated value on #answer
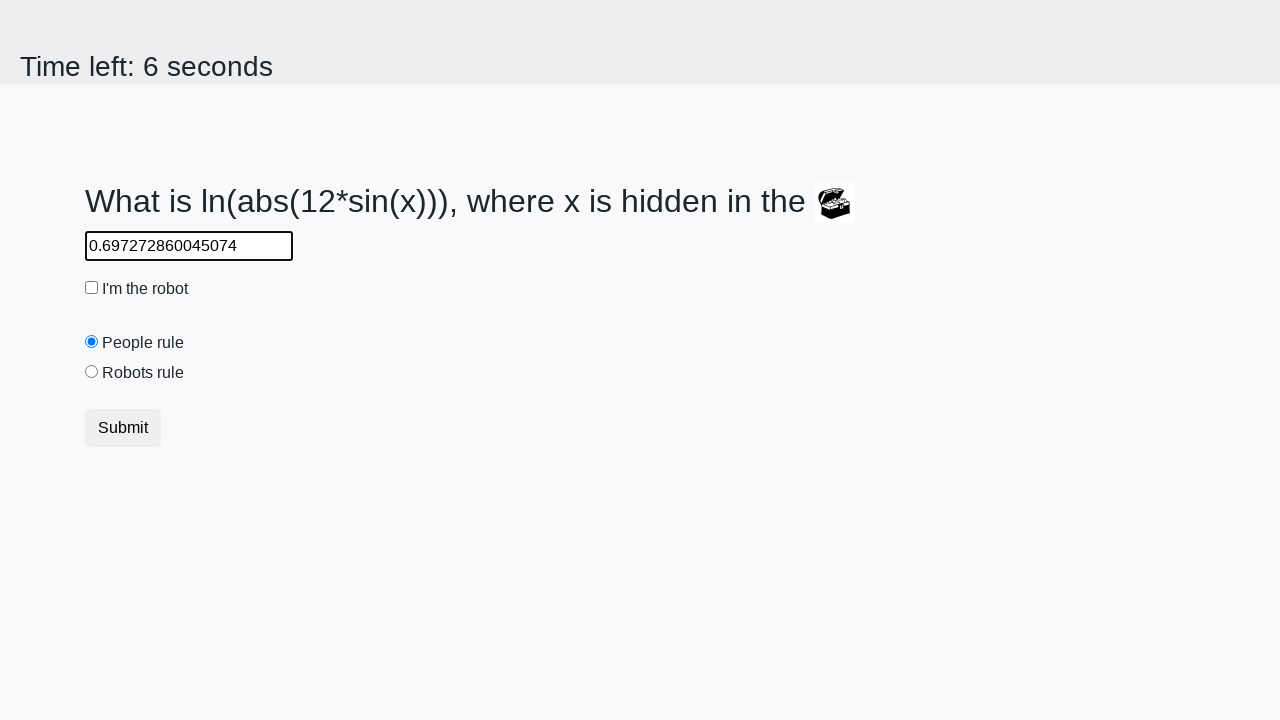

Clicked robot checkbox at (92, 288) on #robotCheckbox
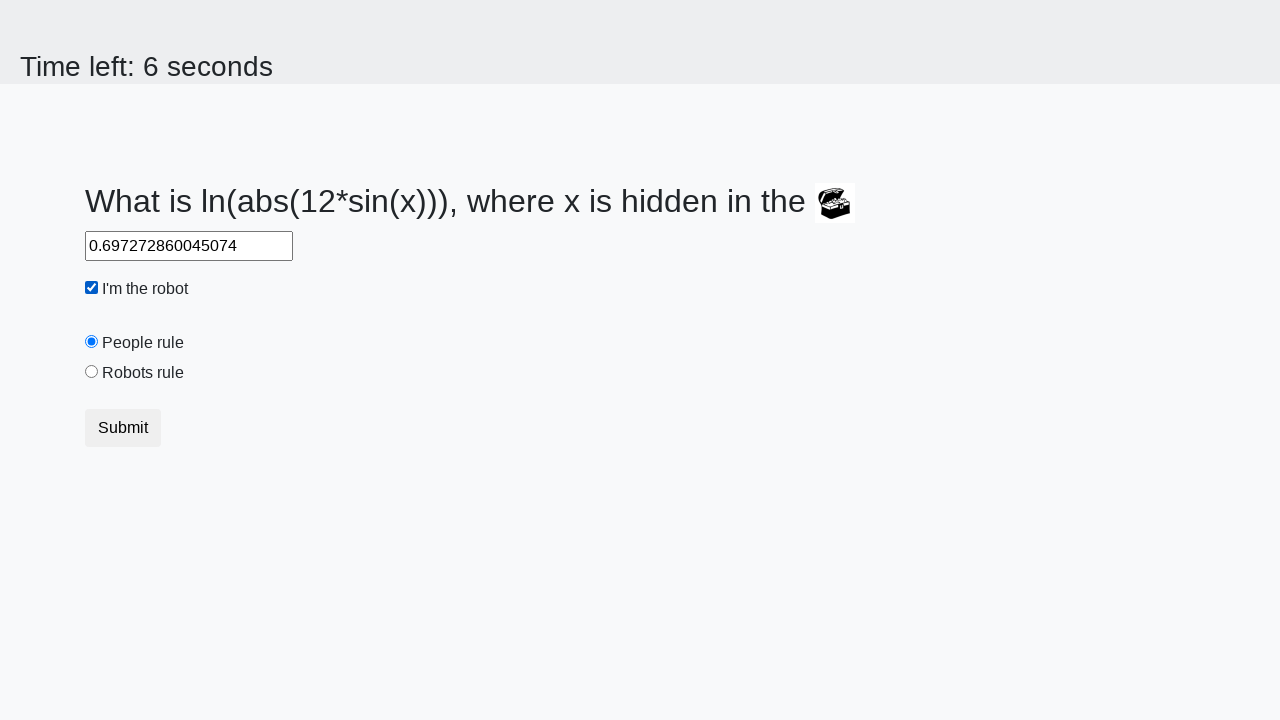

Clicked robots rule radio button at (92, 372) on #robotsRule
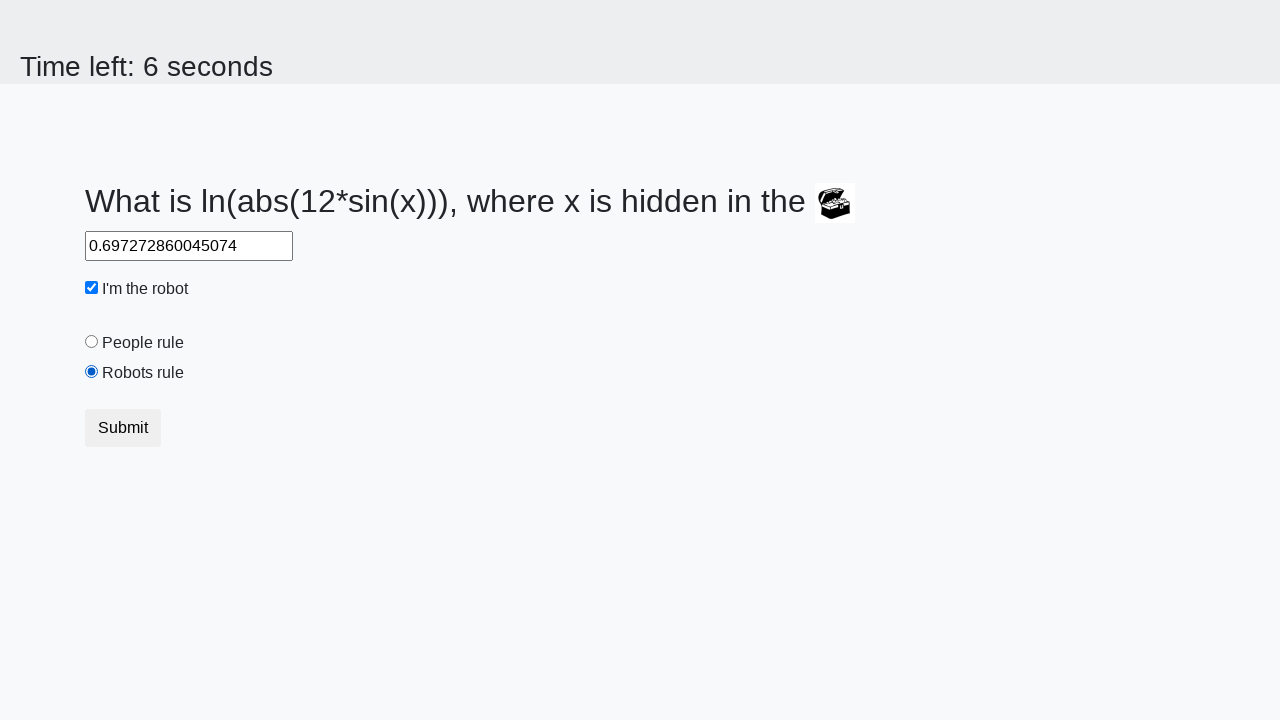

Clicked submit button to submit form at (123, 428) on .btn-default
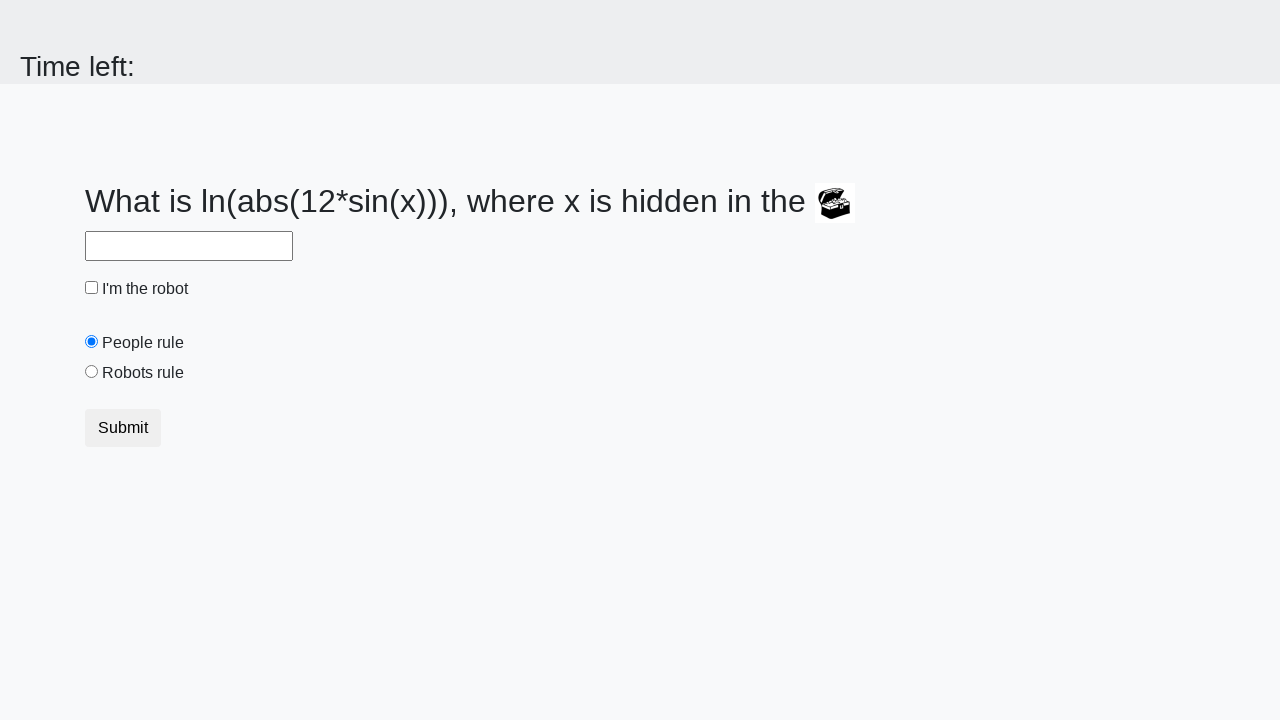

Waited for result page to load
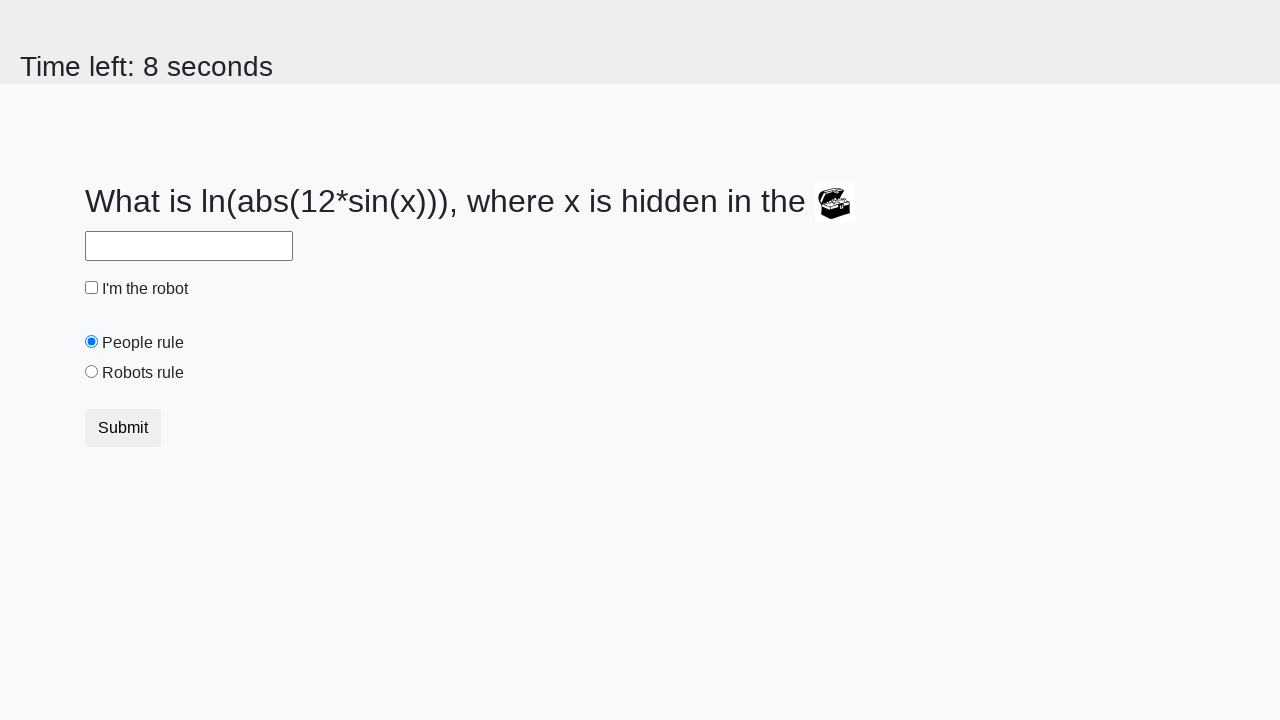

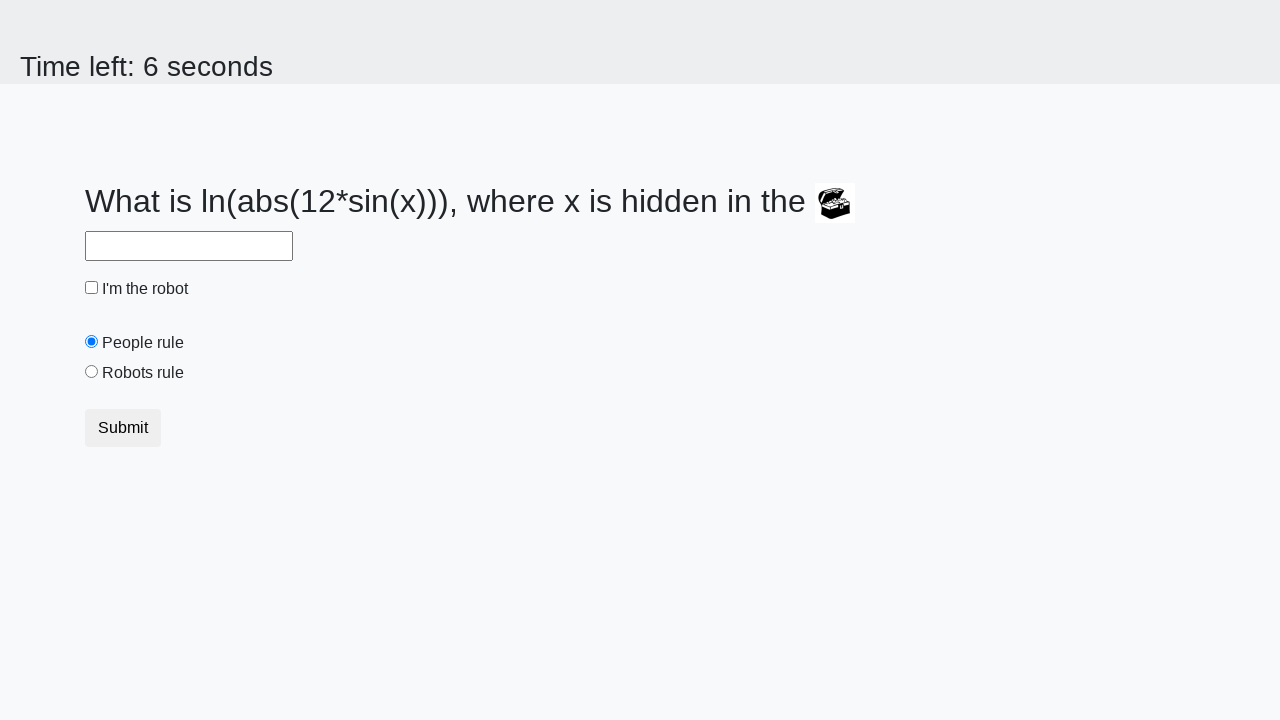